Tests filling the last name field in an iframe-embedded form on W3Schools

Starting URL: https://www.w3schools.com/html/tryit.asp?filename=tryhtml_form_submit

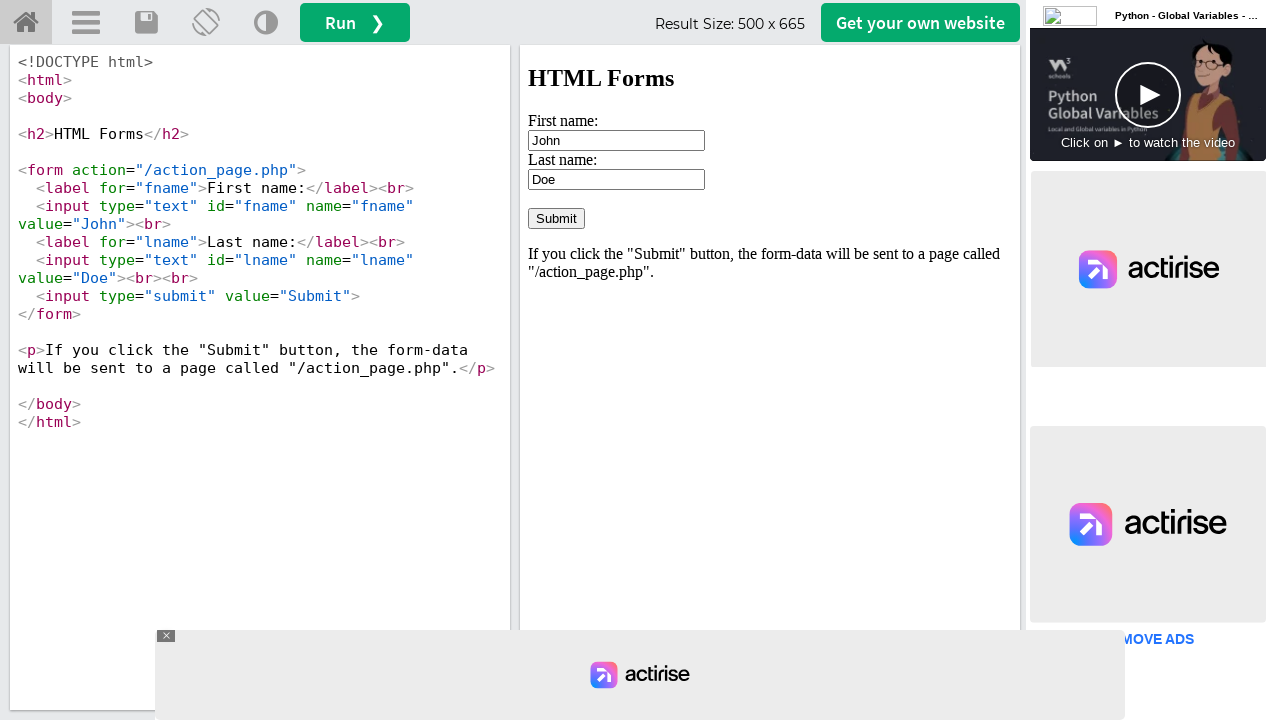

Located iframe#iframeResult containing the form
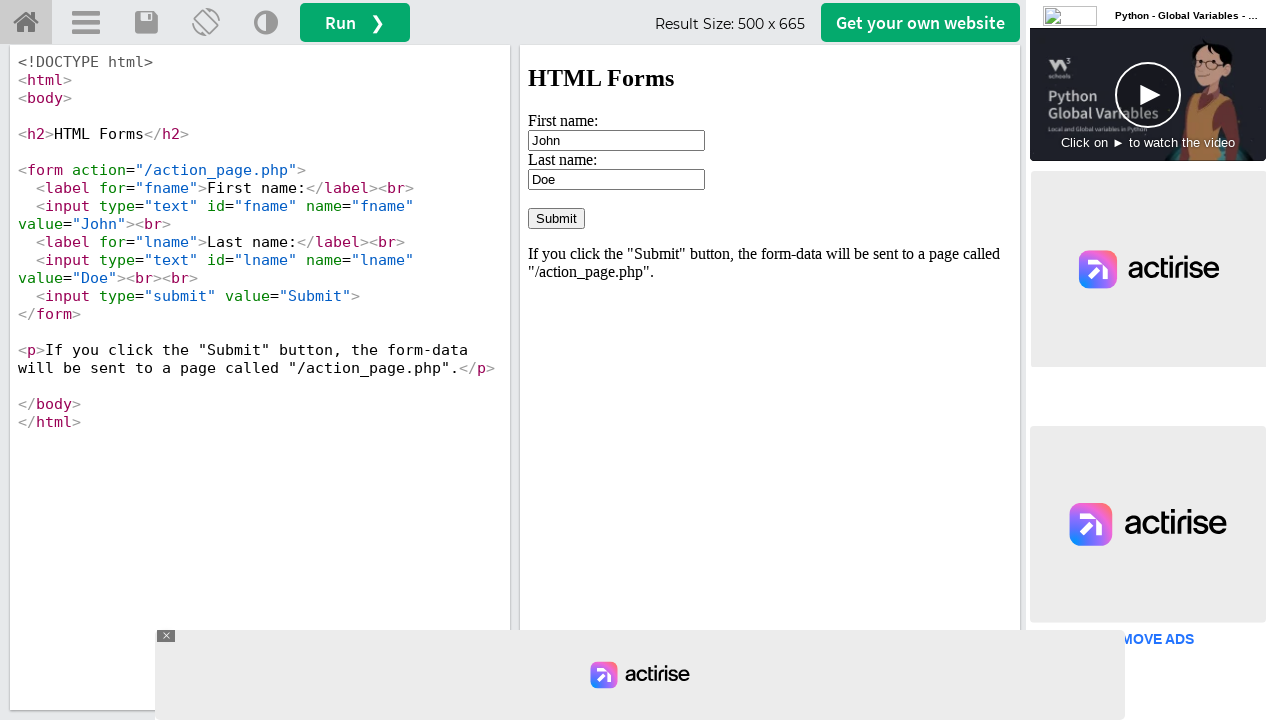

Filled last name field with 'Smith' on iframe#iframeResult >> nth=0 >> internal:control=enter-frame >> input[name='lnam
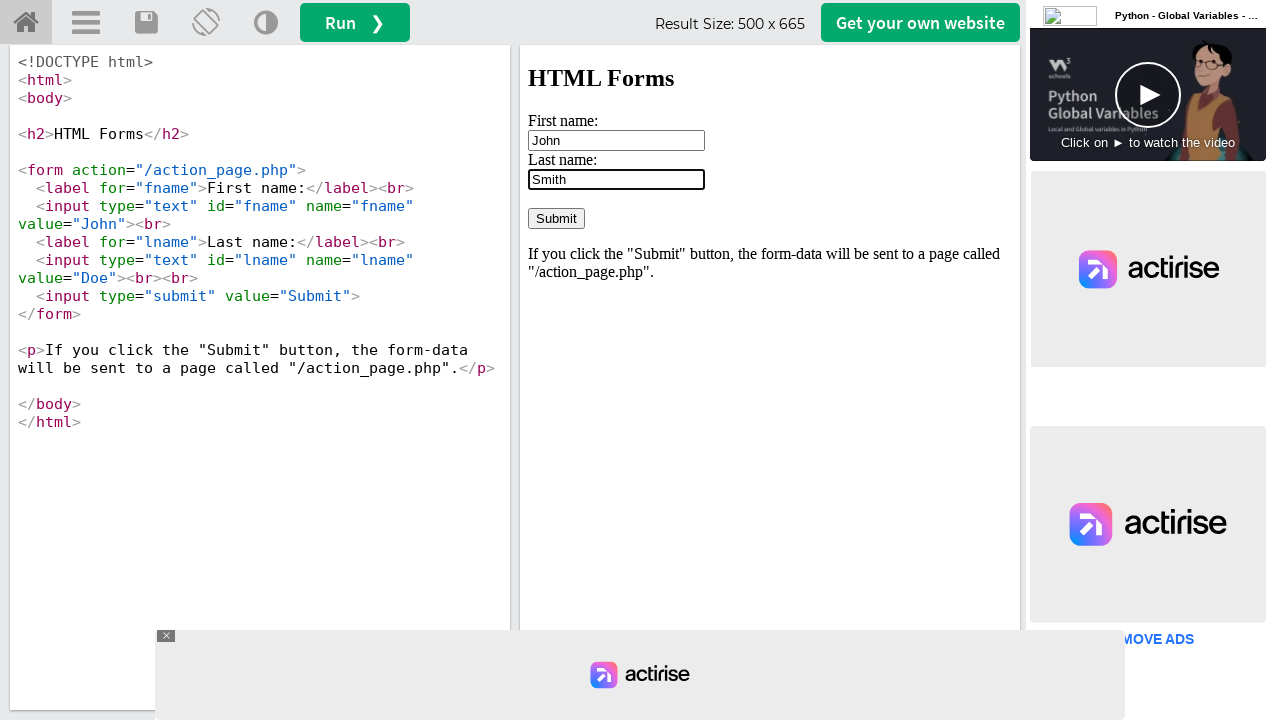

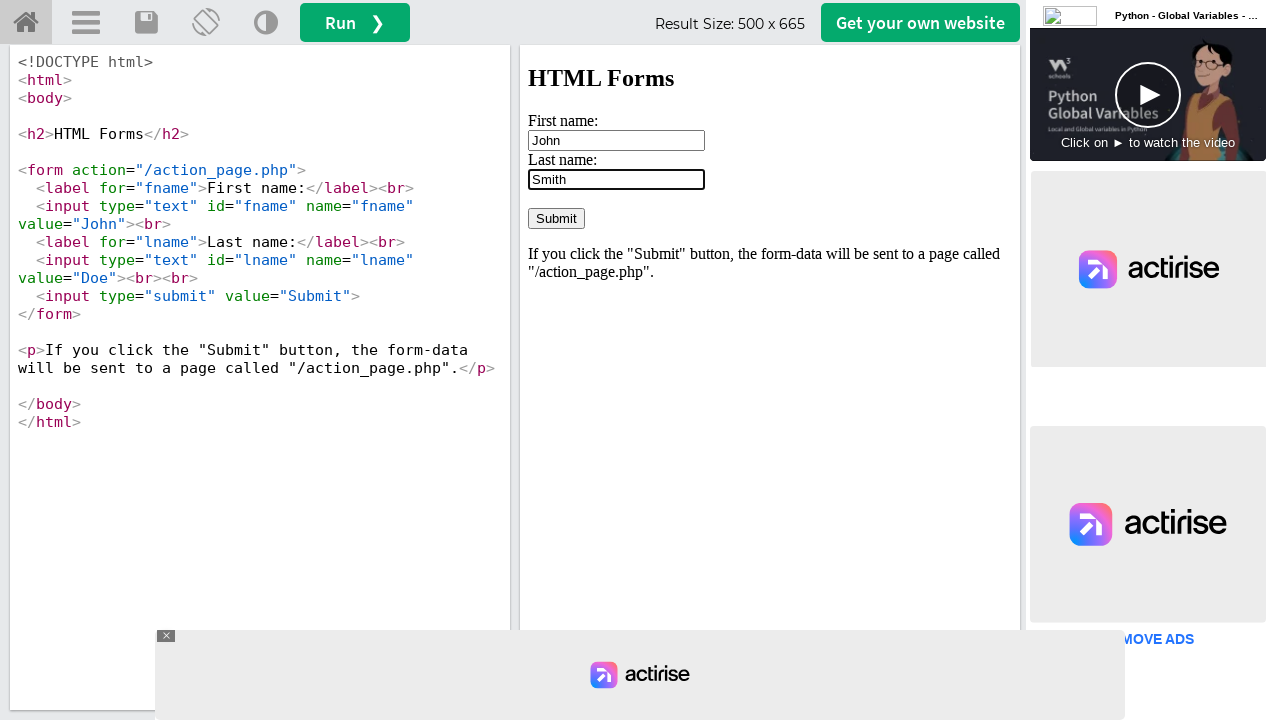